Tests opening a new window by clicking a button, switching to it to verify it opened, then closing it

Starting URL: https://leafground.com/window.xhtml

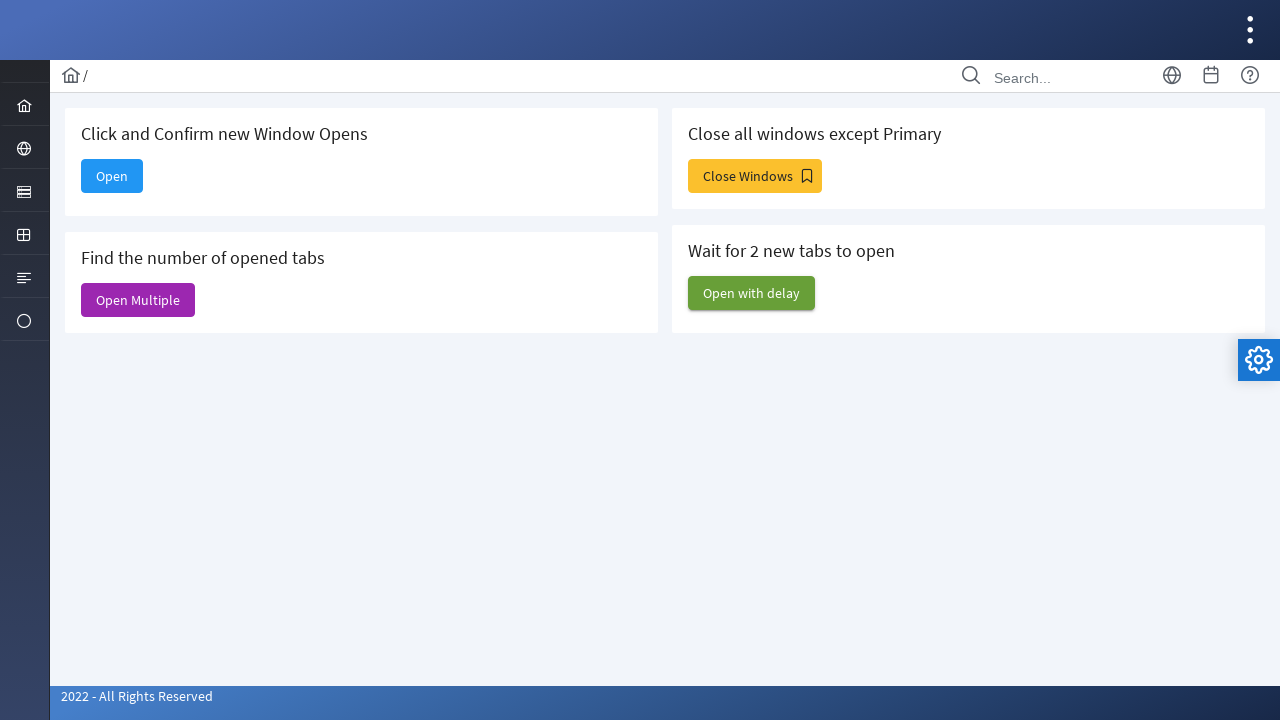

Retrieved initial page title
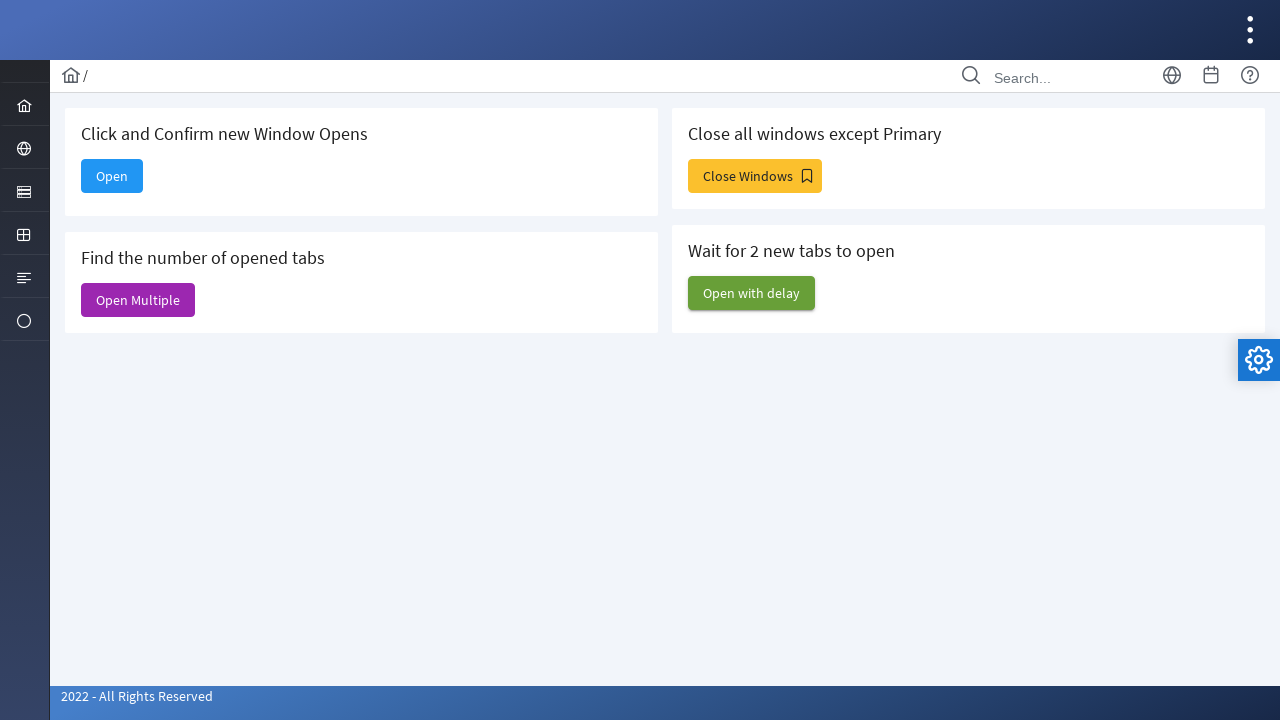

Clicked Open button to open new window at (112, 176) on xpath=//span[text()='Open']
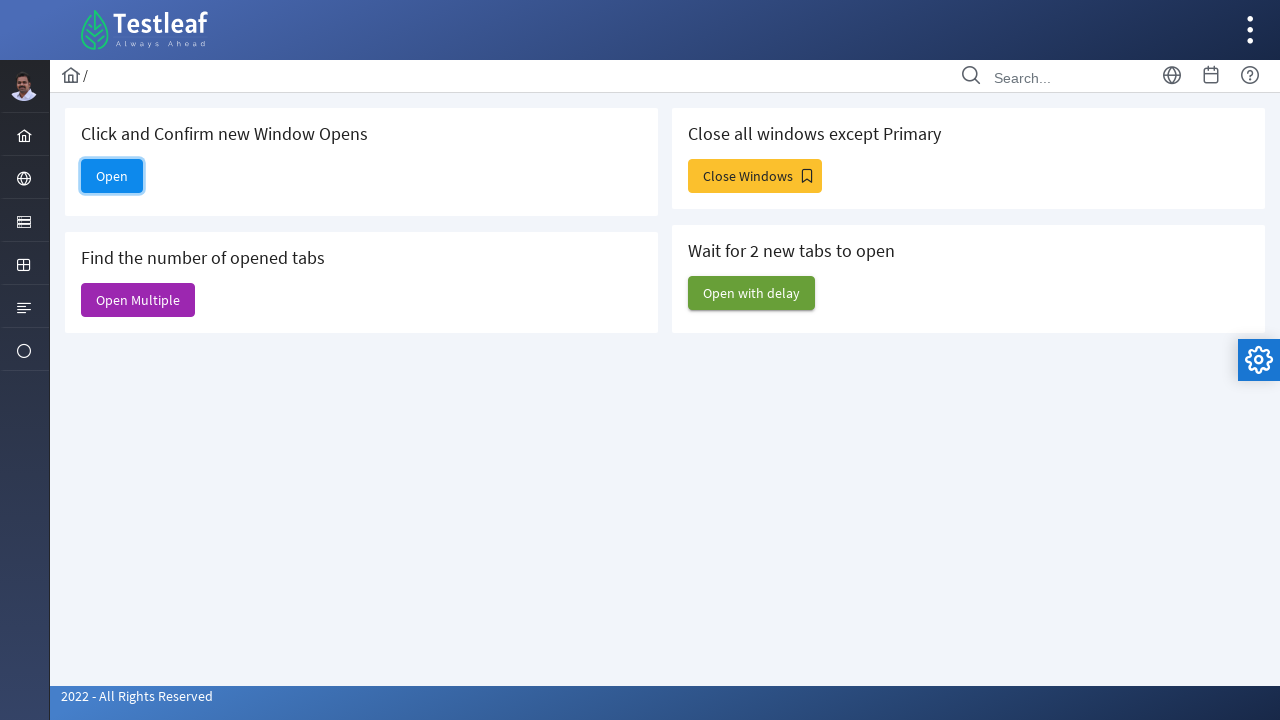

New window opened and captured
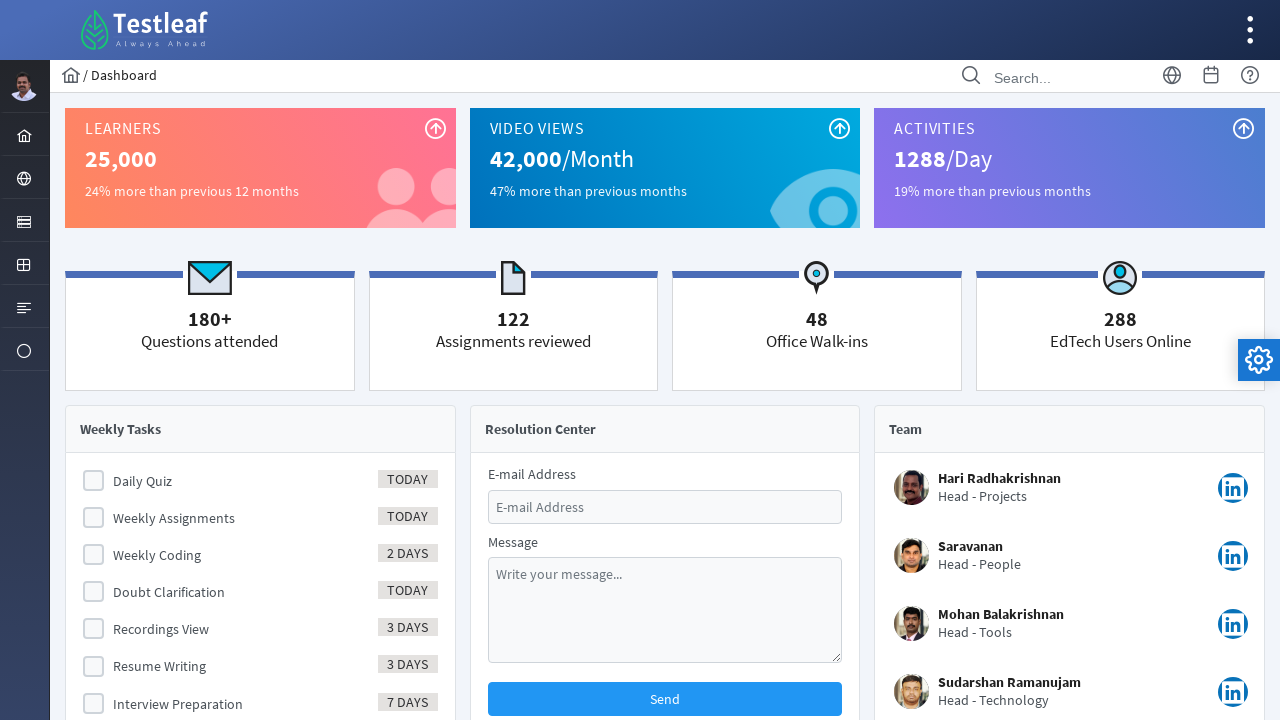

Retrieved new window's title
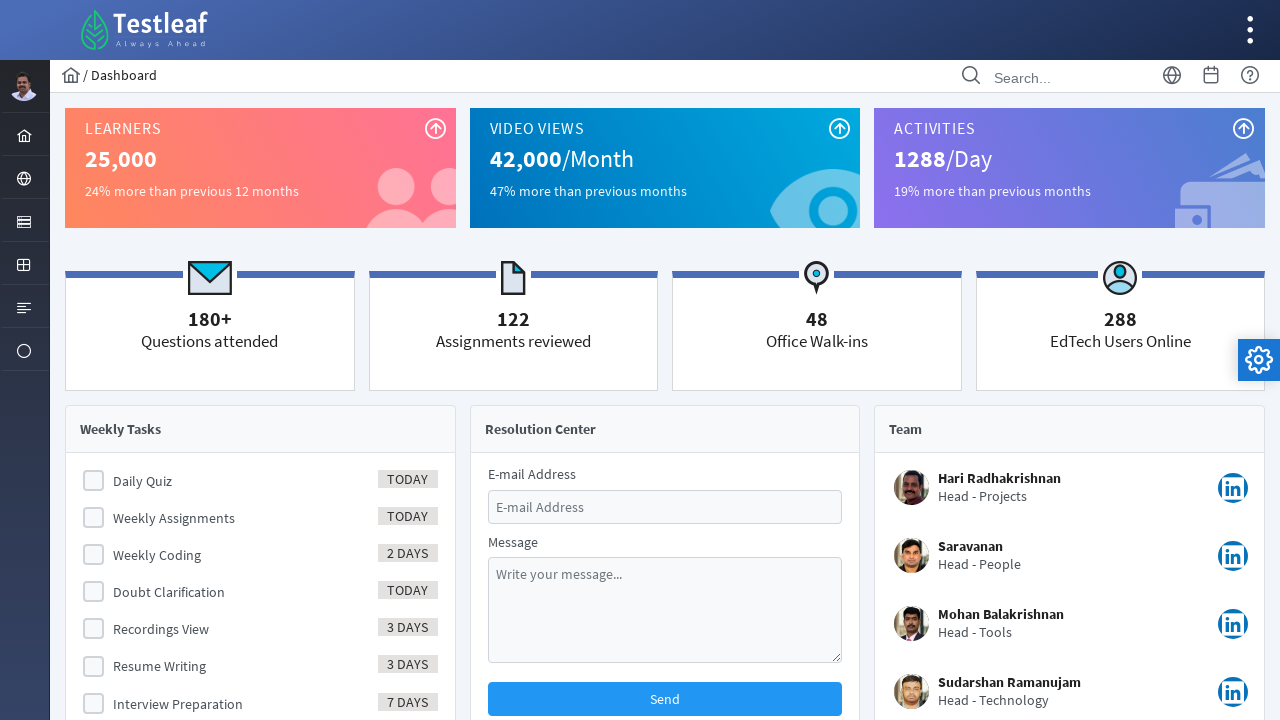

Closed the new window
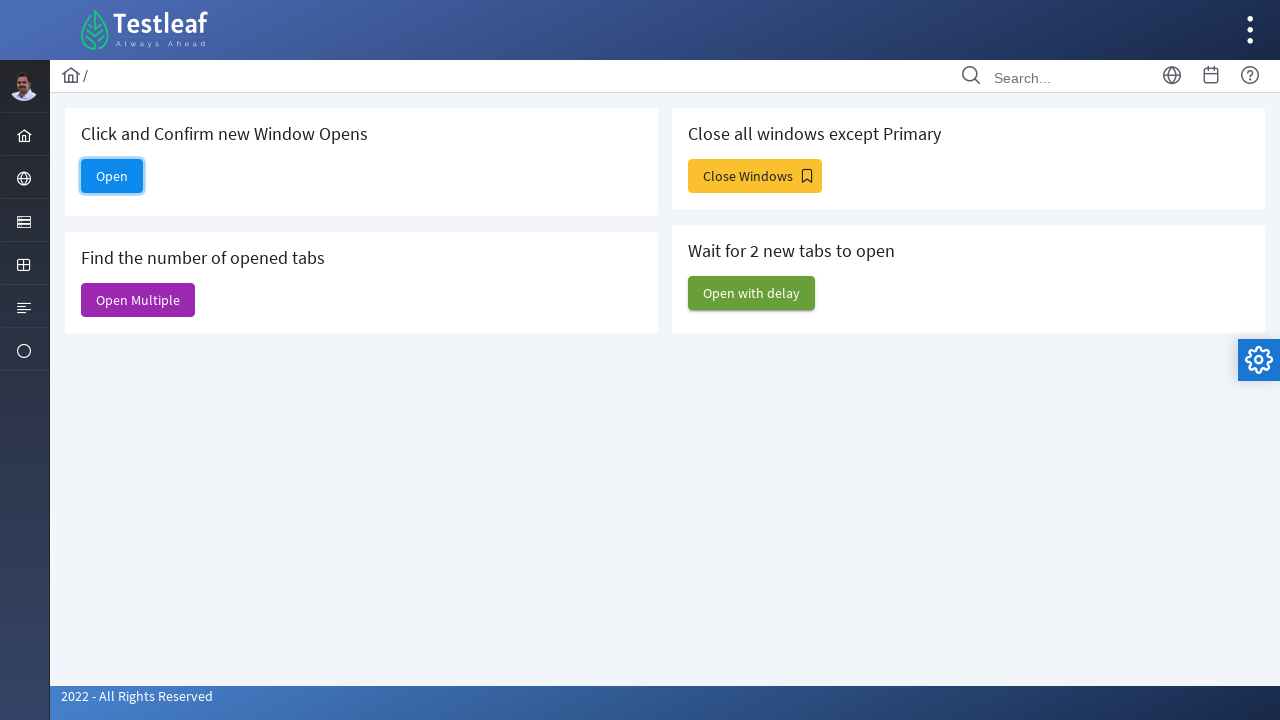

Verified new window opened successfully with title: Dashboard
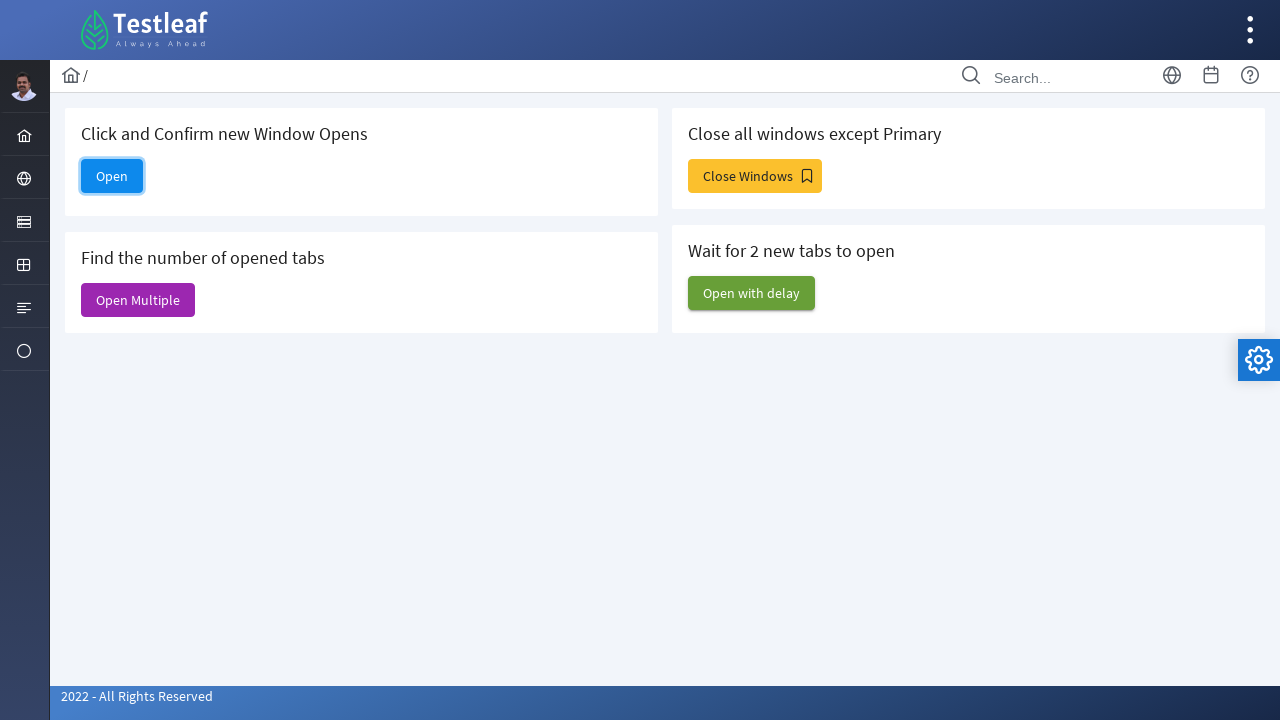

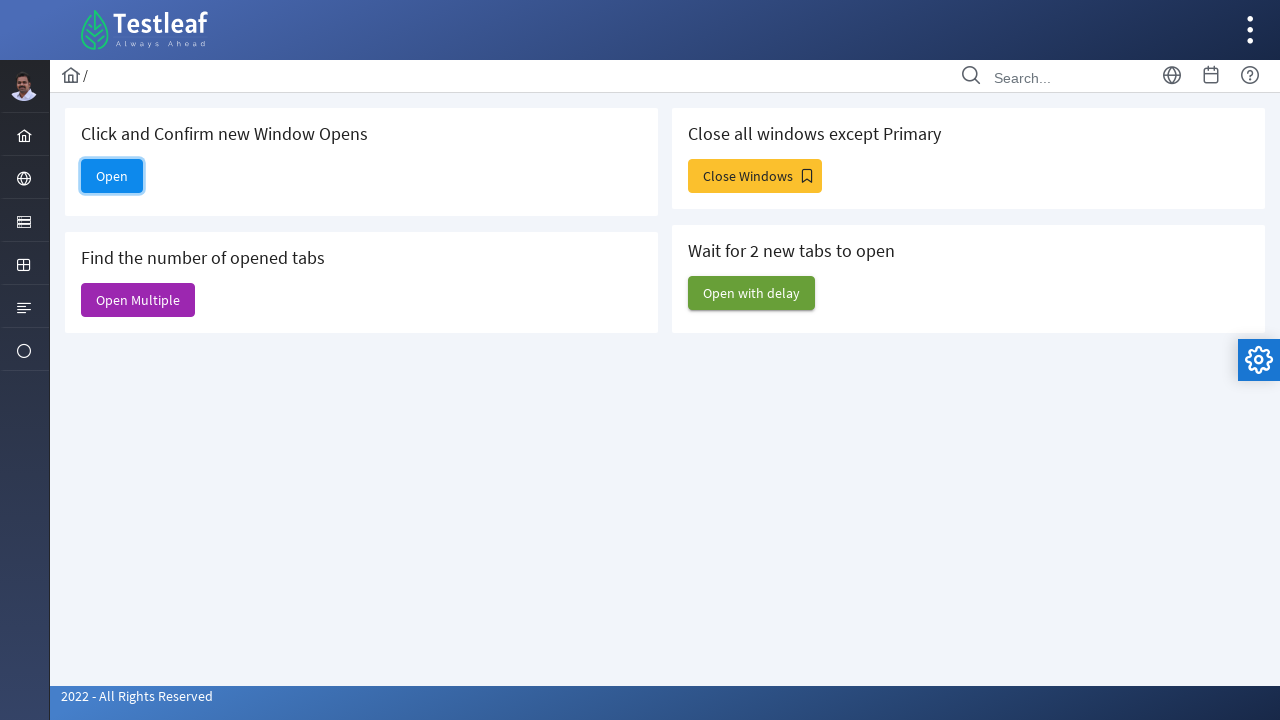